Tests multi-select dropdown functionality on a practice automation website (actual selection code is commented out)

Starting URL: https://testautomationpractice.blogspot.com/

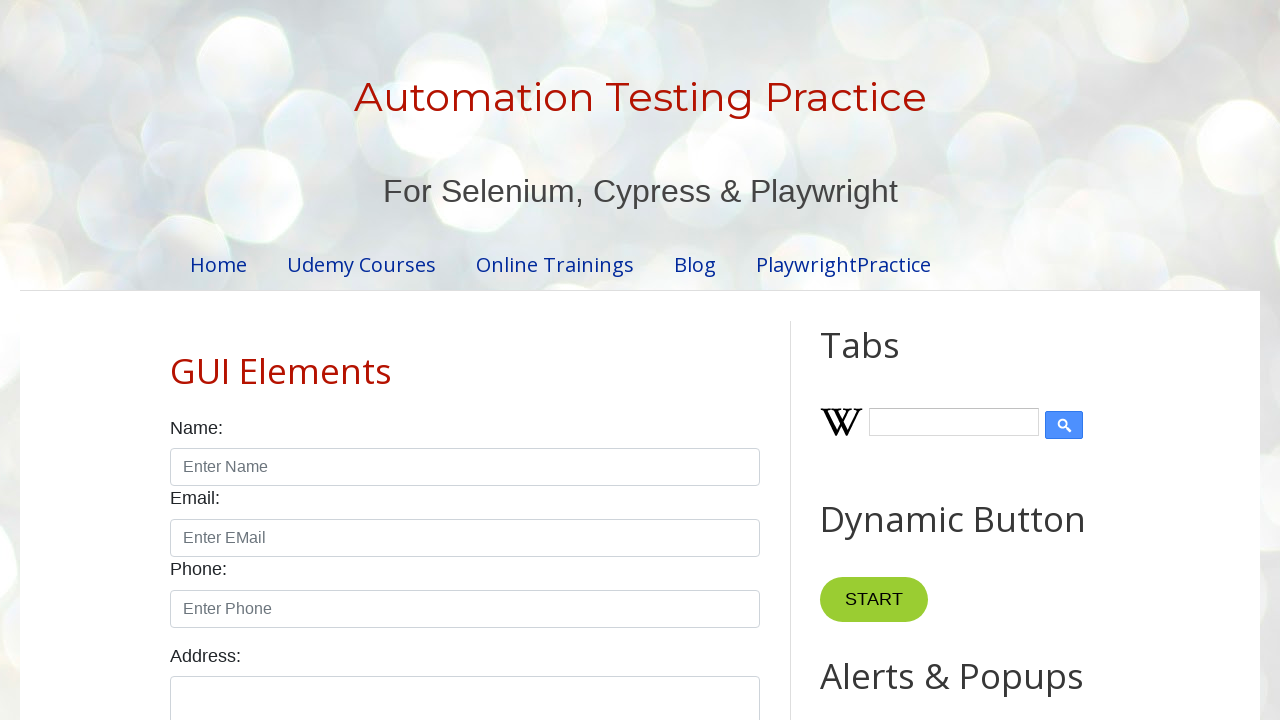

Navigated to practice automation website
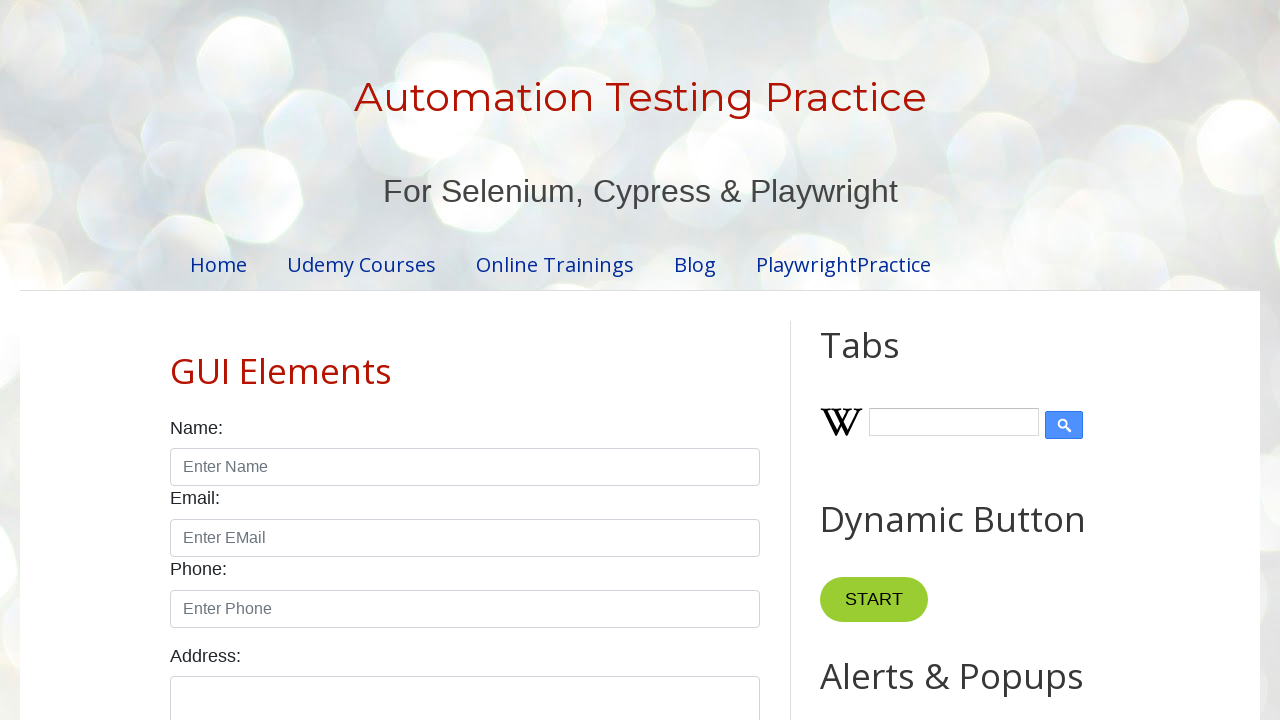

Multi-select dropdown element with id 'colors' is present
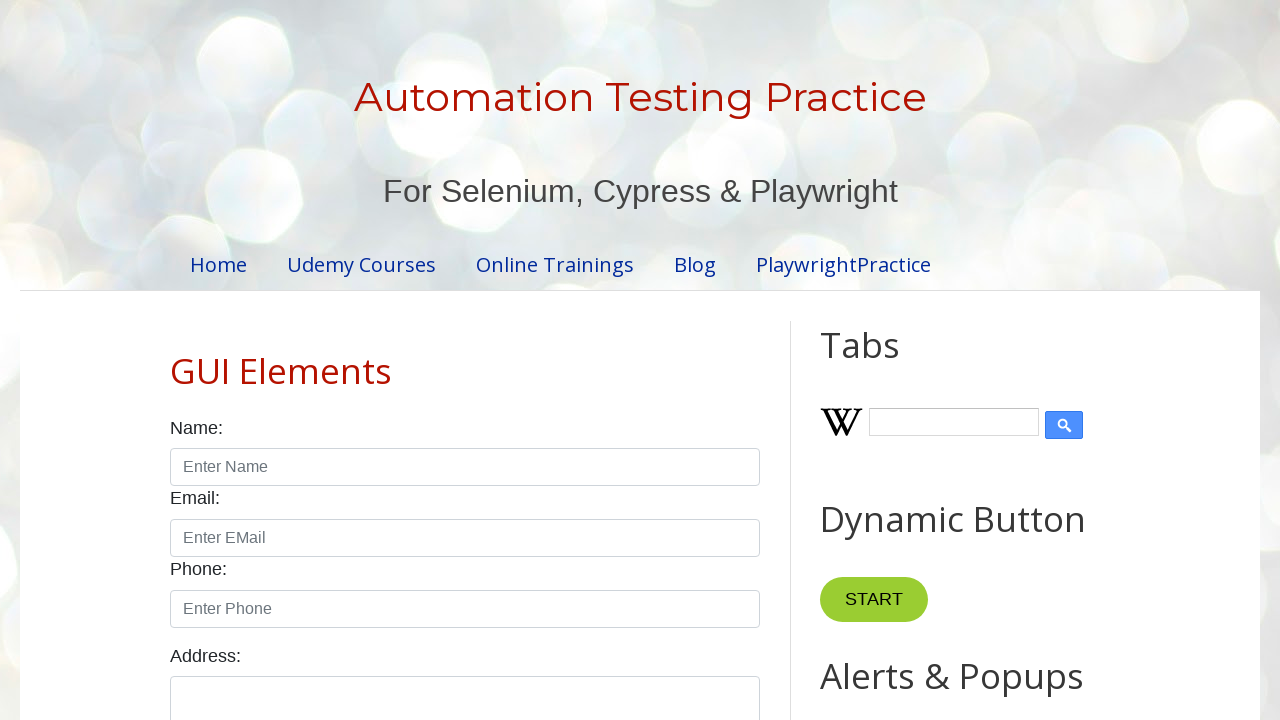

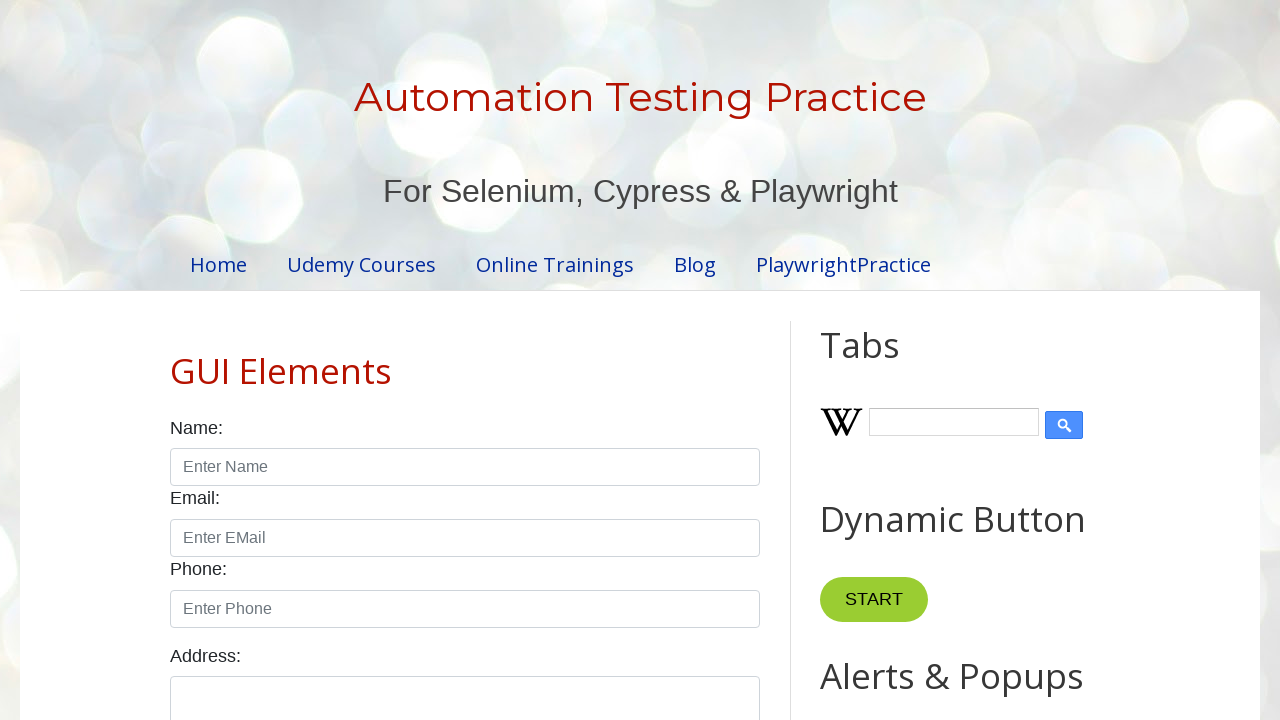